Tests window handling by navigating to the Multiple Windows page and clicking to open a new window, then verifying the content displayed.

Starting URL: https://the-internet.herokuapp.com/

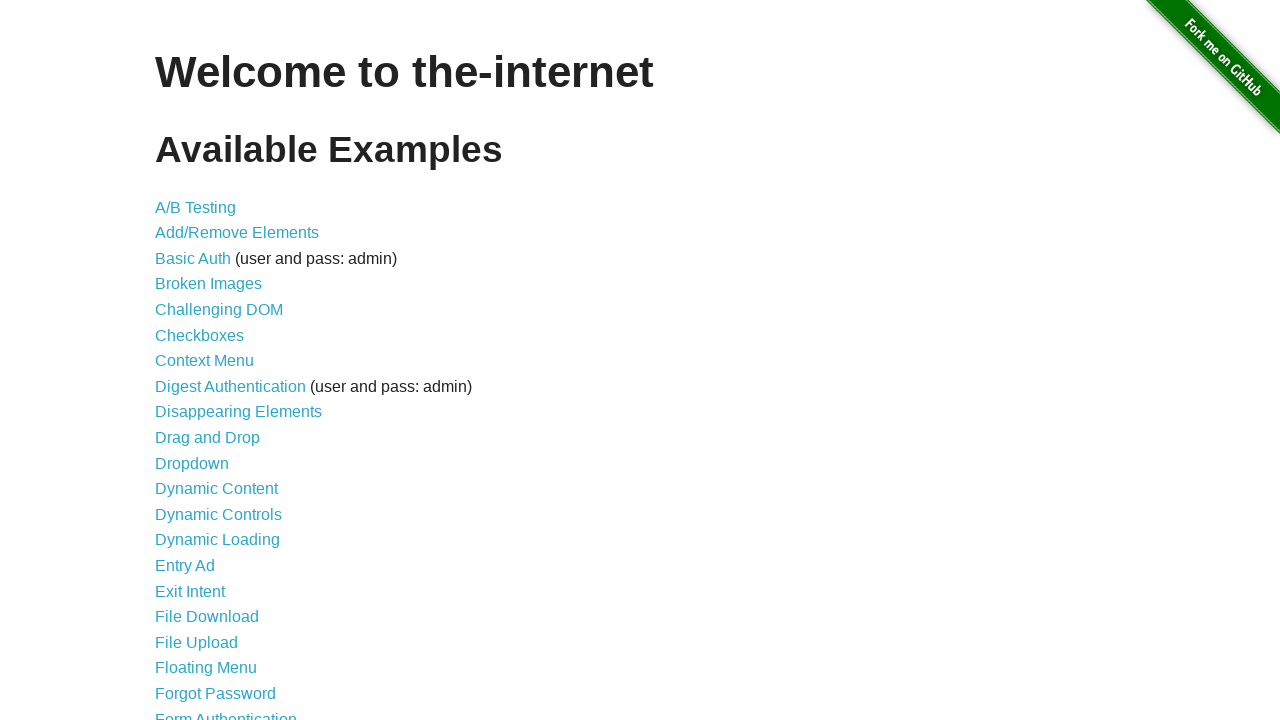

Clicked on 'Multiple Windows' link at (218, 369) on a:has-text('Multiple Windows')
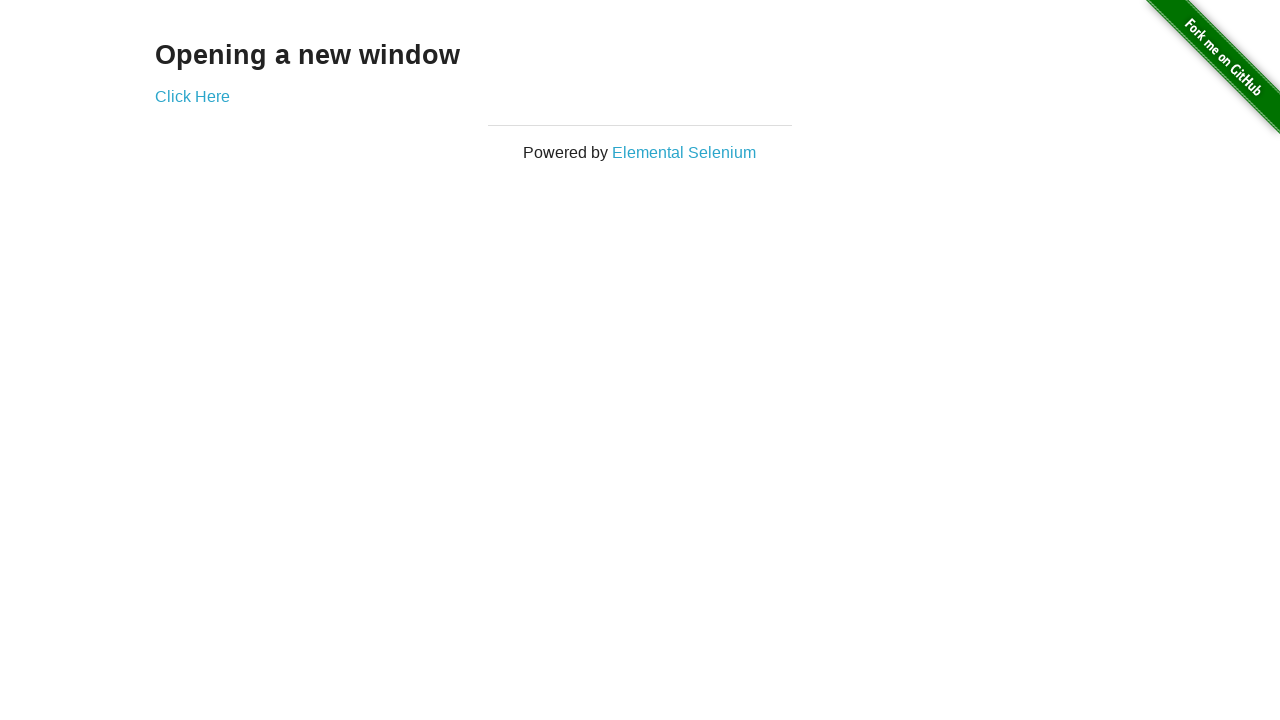

Waited for 'Open New Window' link to be visible
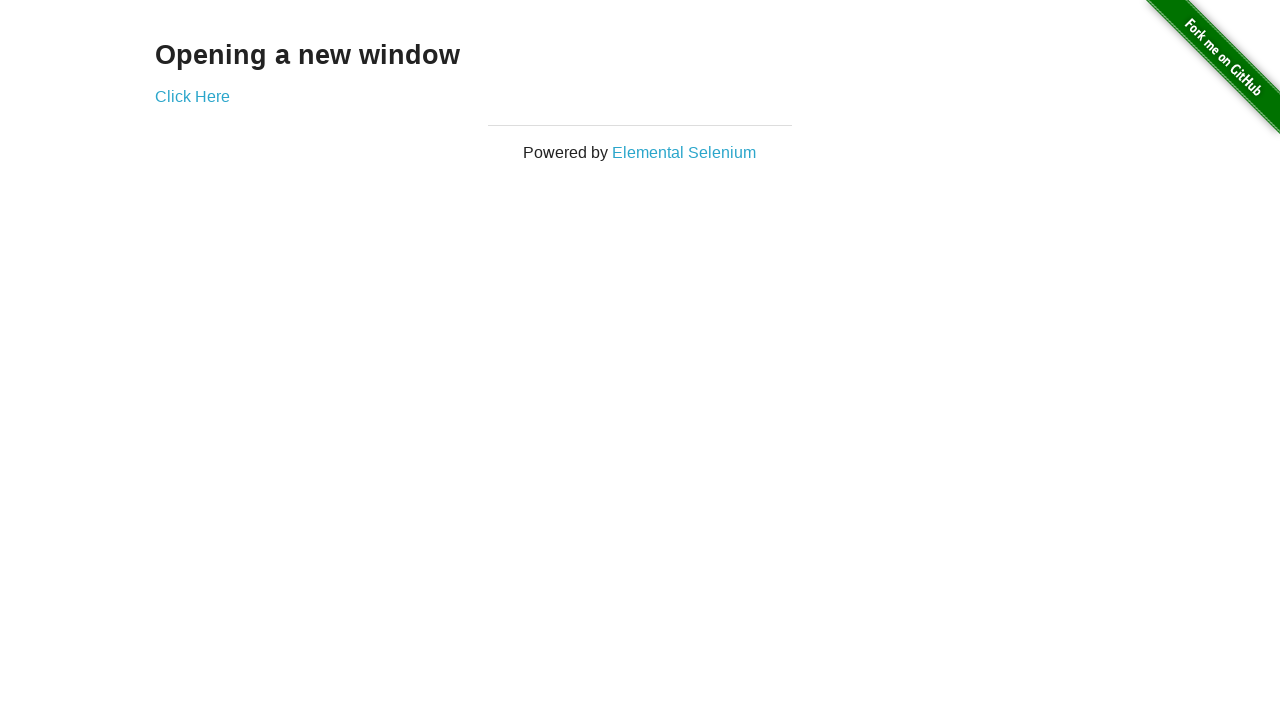

Clicked link to open new window at (192, 96) on a[href='/windows/new']
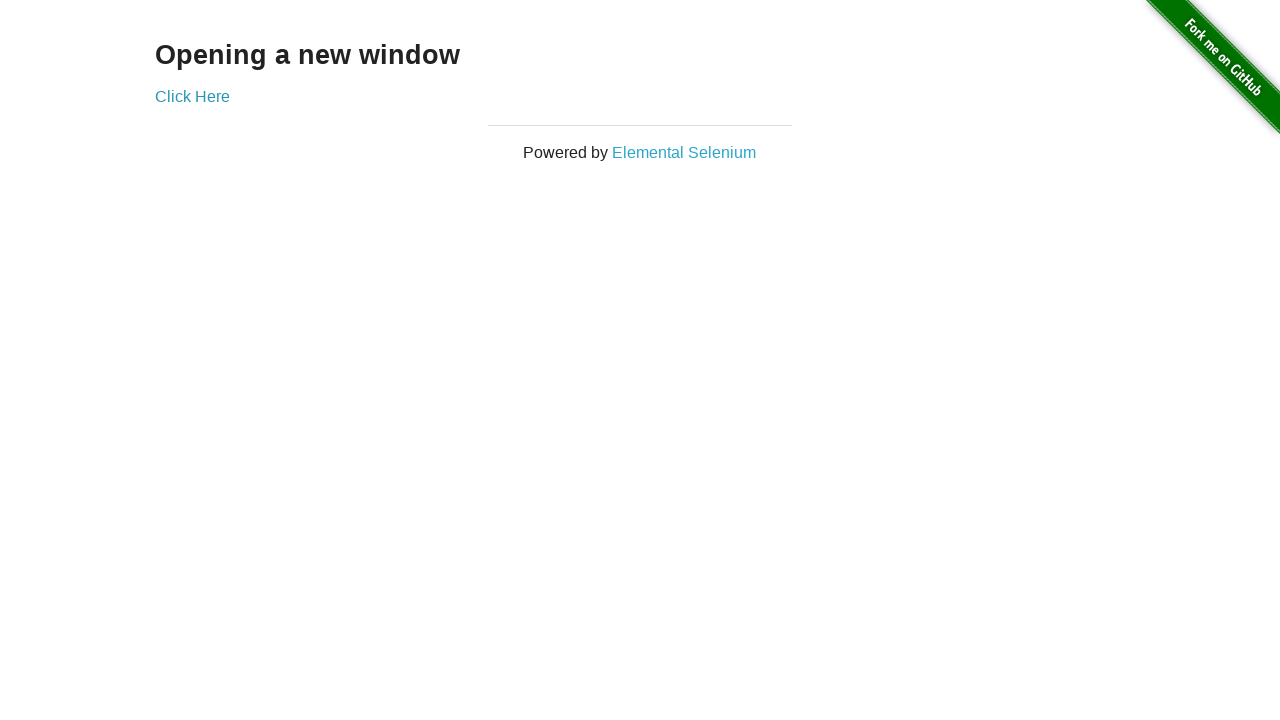

Waited for example content to be visible and verified
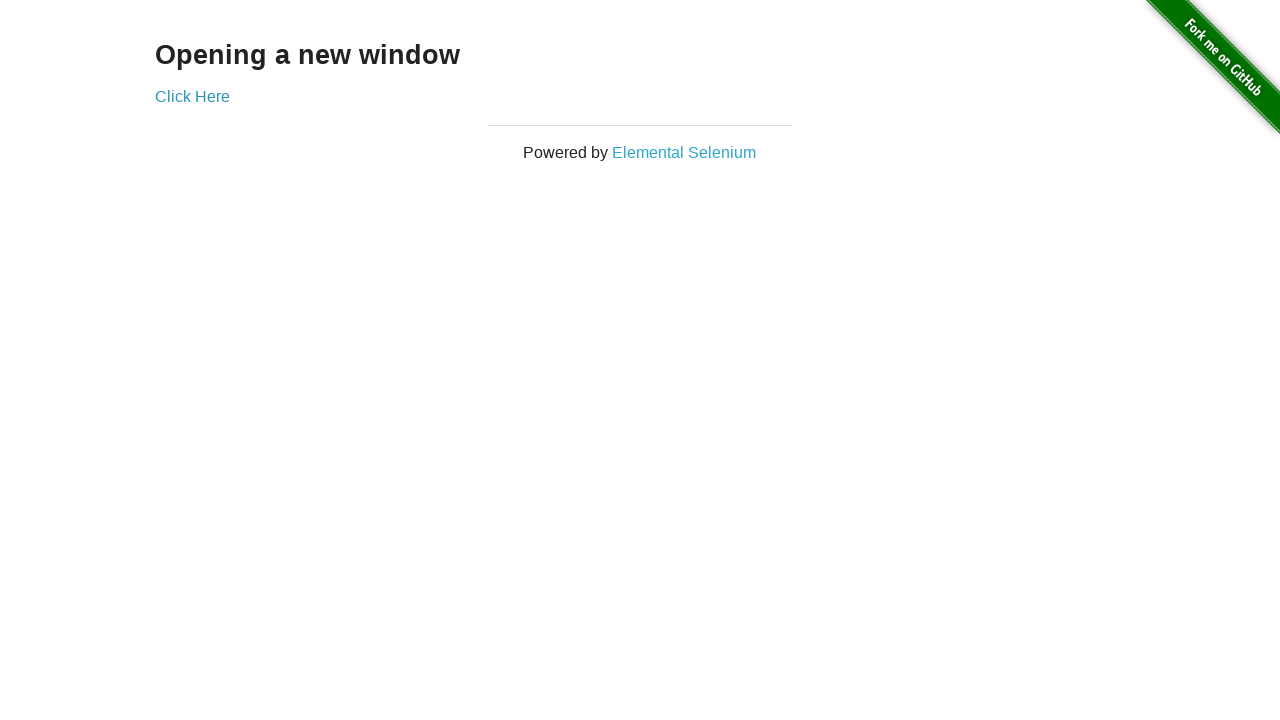

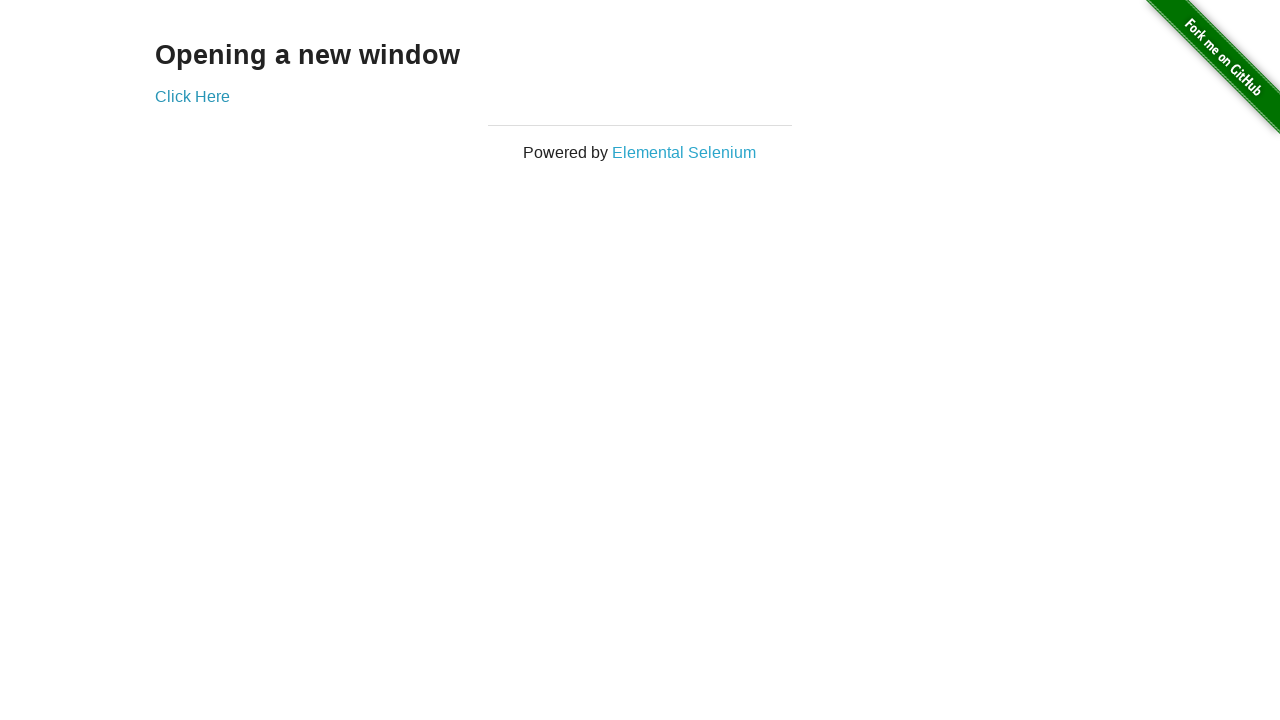